Tests input field functionality by entering text into a displayed text field and verifying the value was entered correctly

Starting URL: https://rahulshettyacademy.com/AutomationPractice/

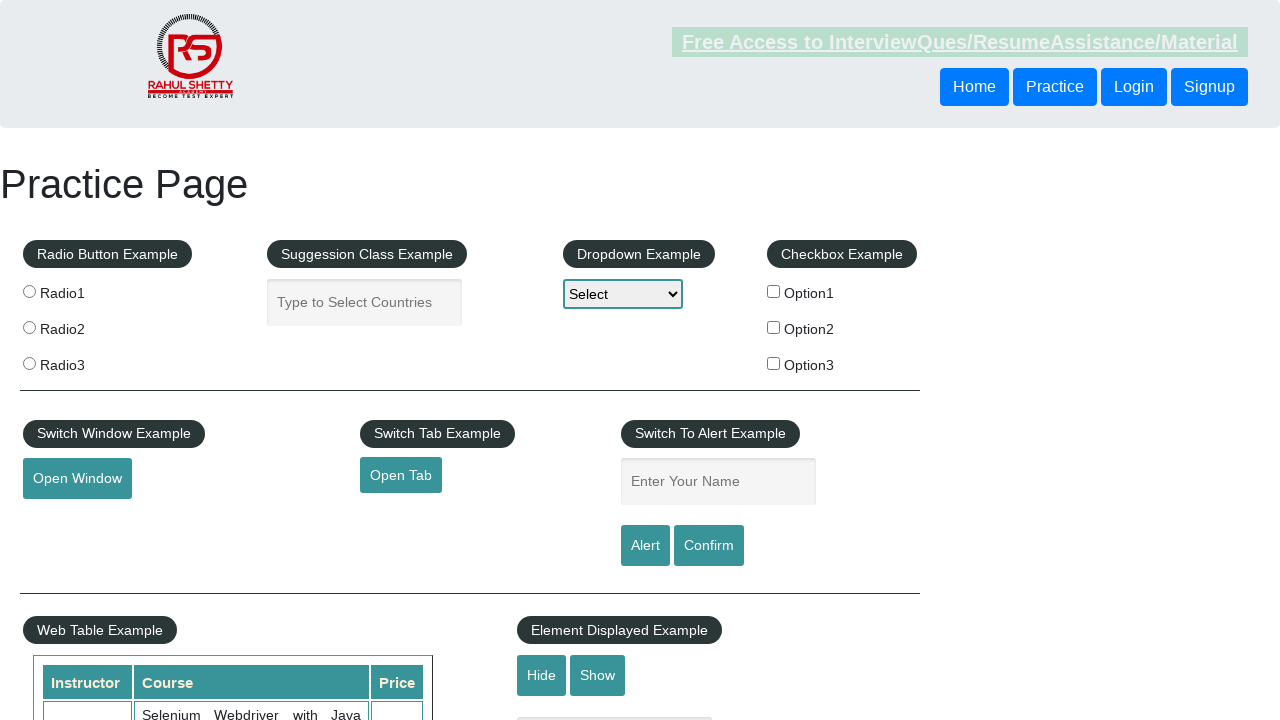

Filled displayed text input field with 'Hello' on input#displayed-text
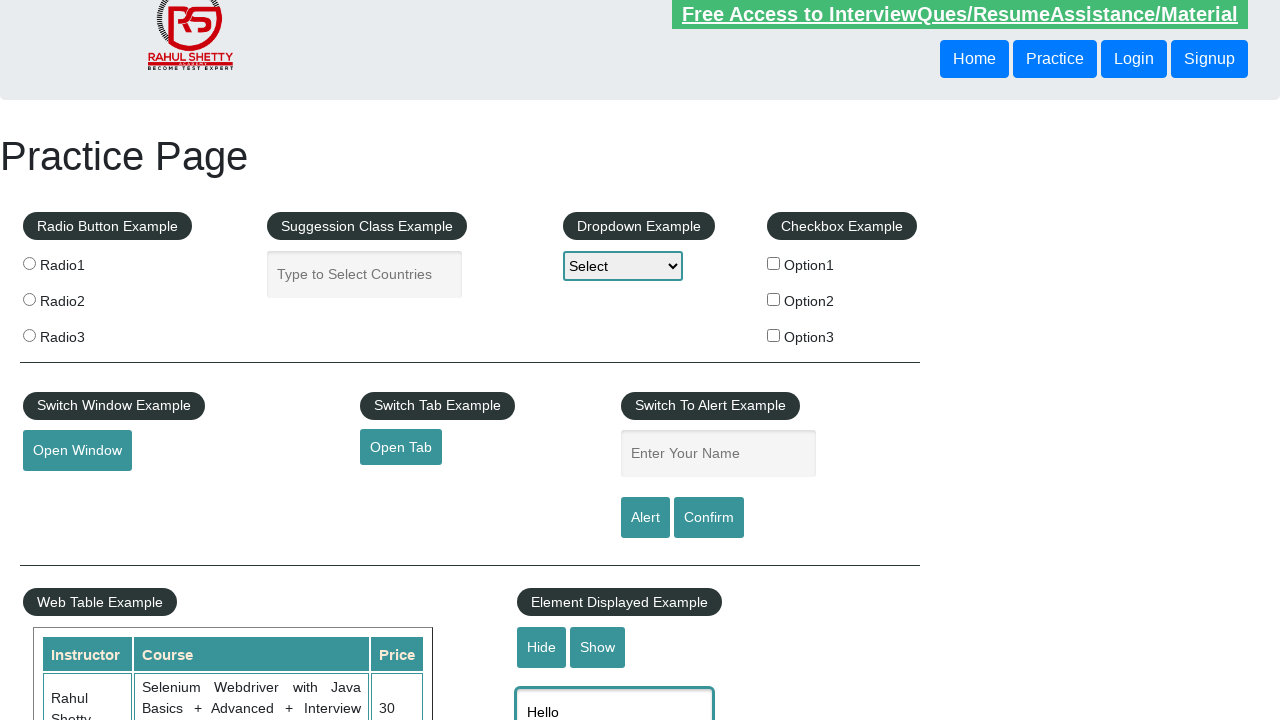

Verified input field value is set to 'Hello'
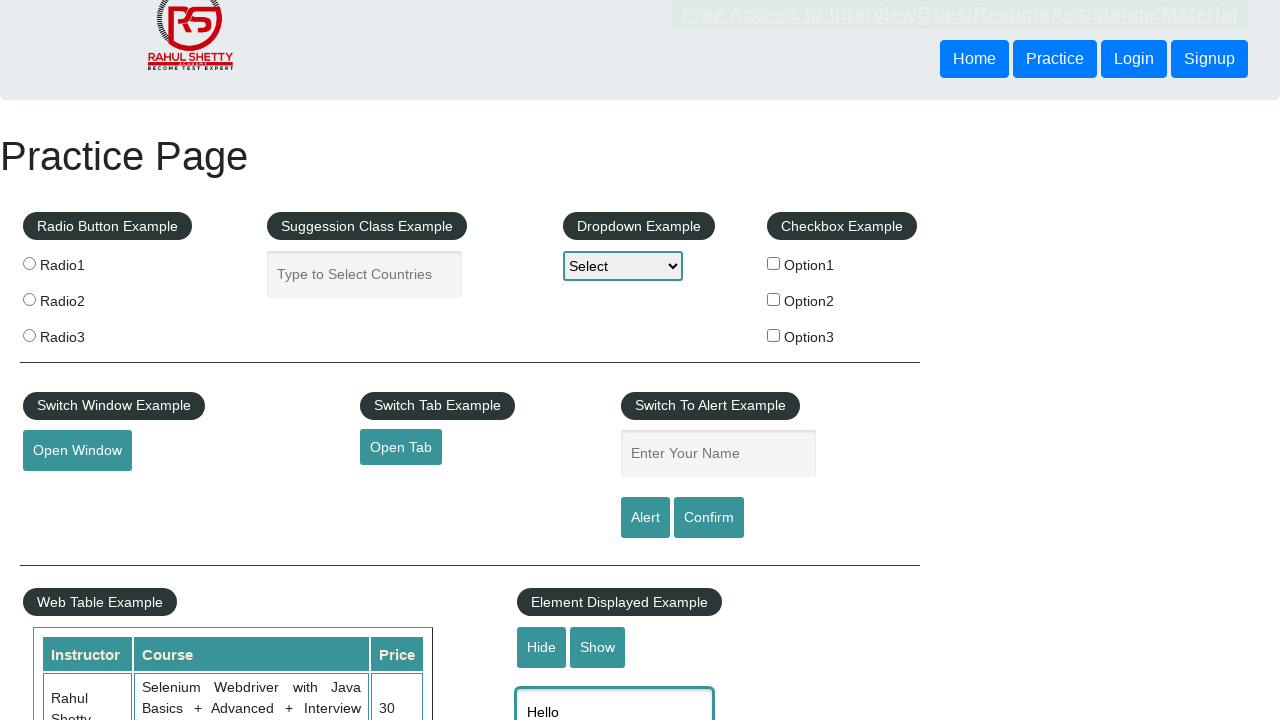

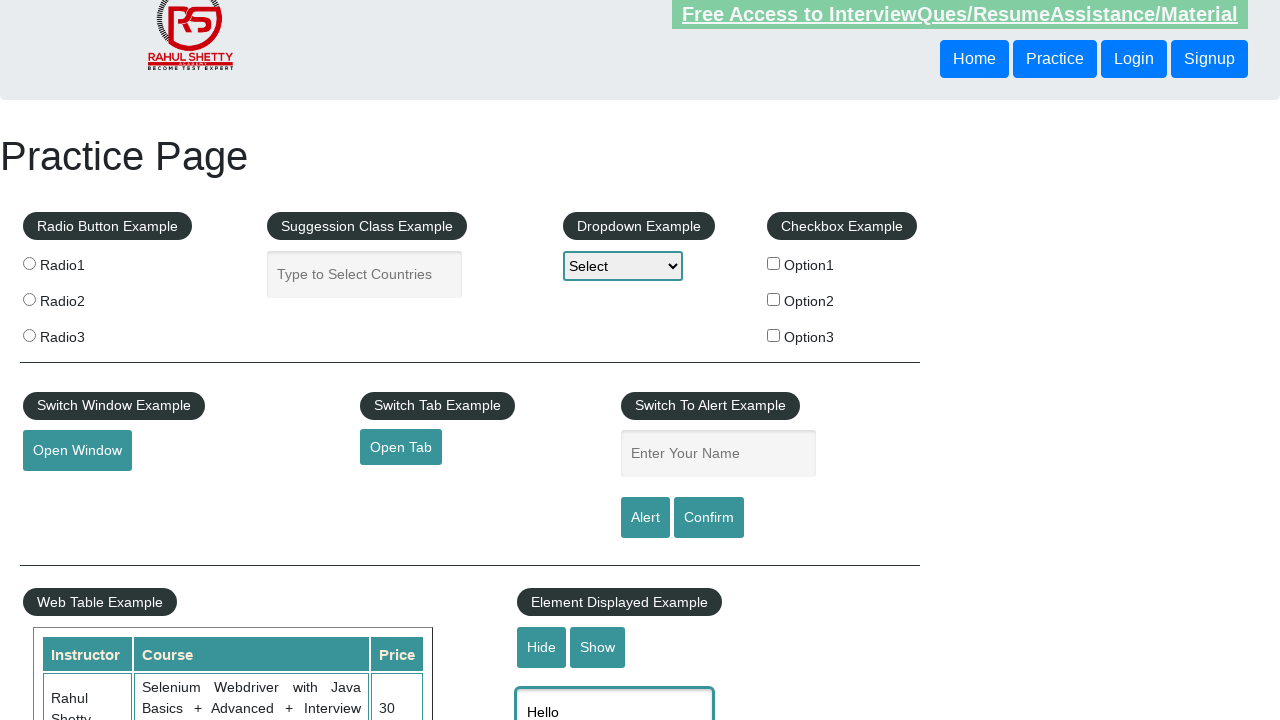